Tests hidden text that becomes visible after clicking a start button. Clicks the start button and waits for the hidden "Hello World!" text to appear.

Starting URL: https://the-internet.herokuapp.com/dynamic_loading/1

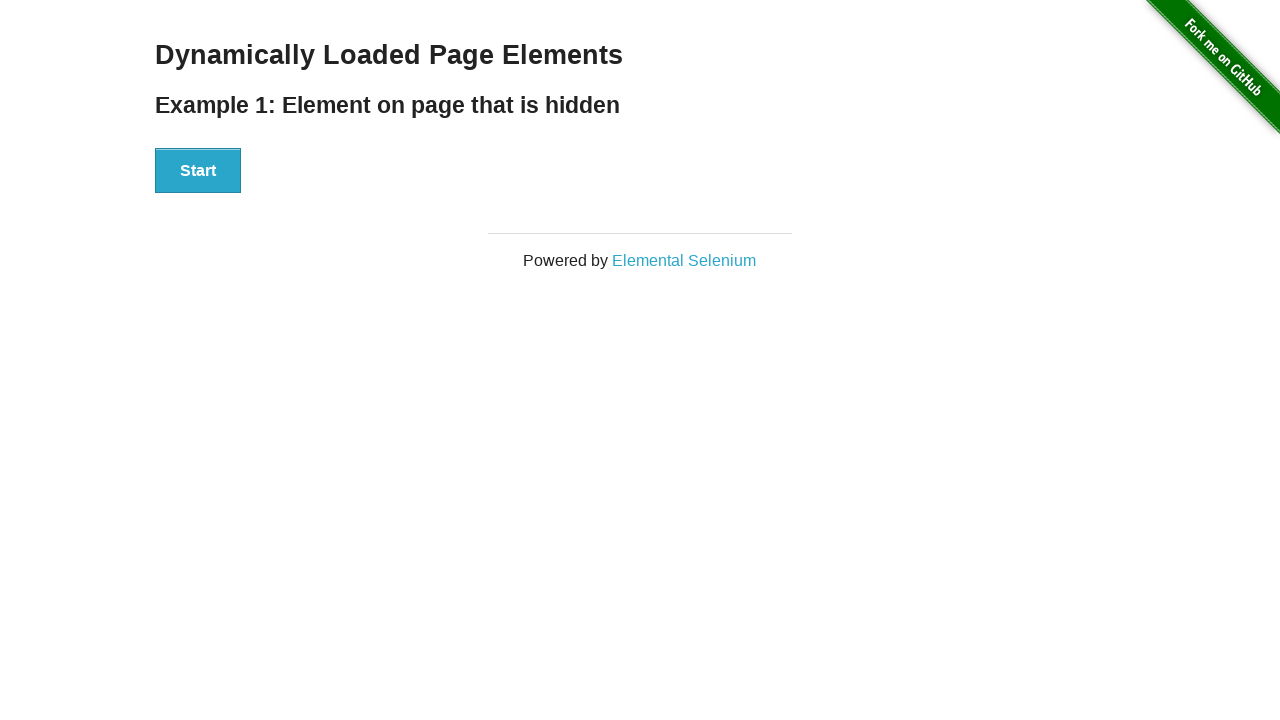

Clicked the start button to trigger loading at (198, 171) on #start button
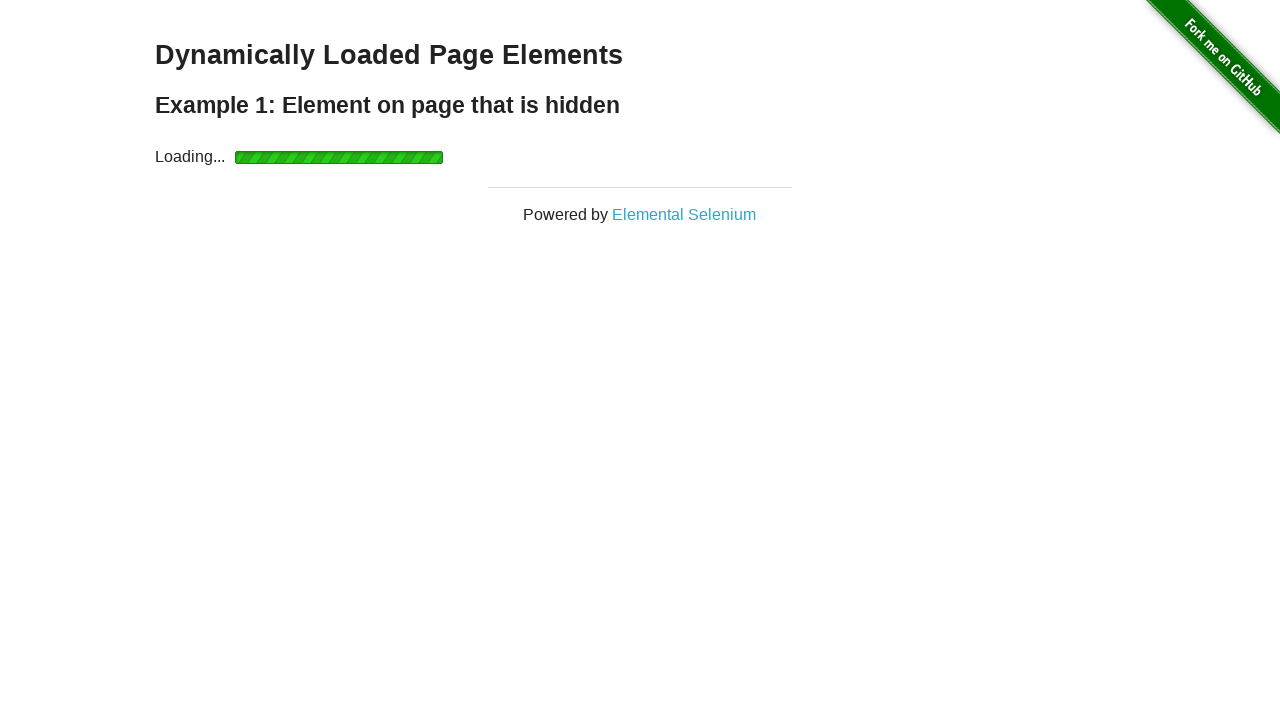

Waited for 'Hello World!' text to become visible
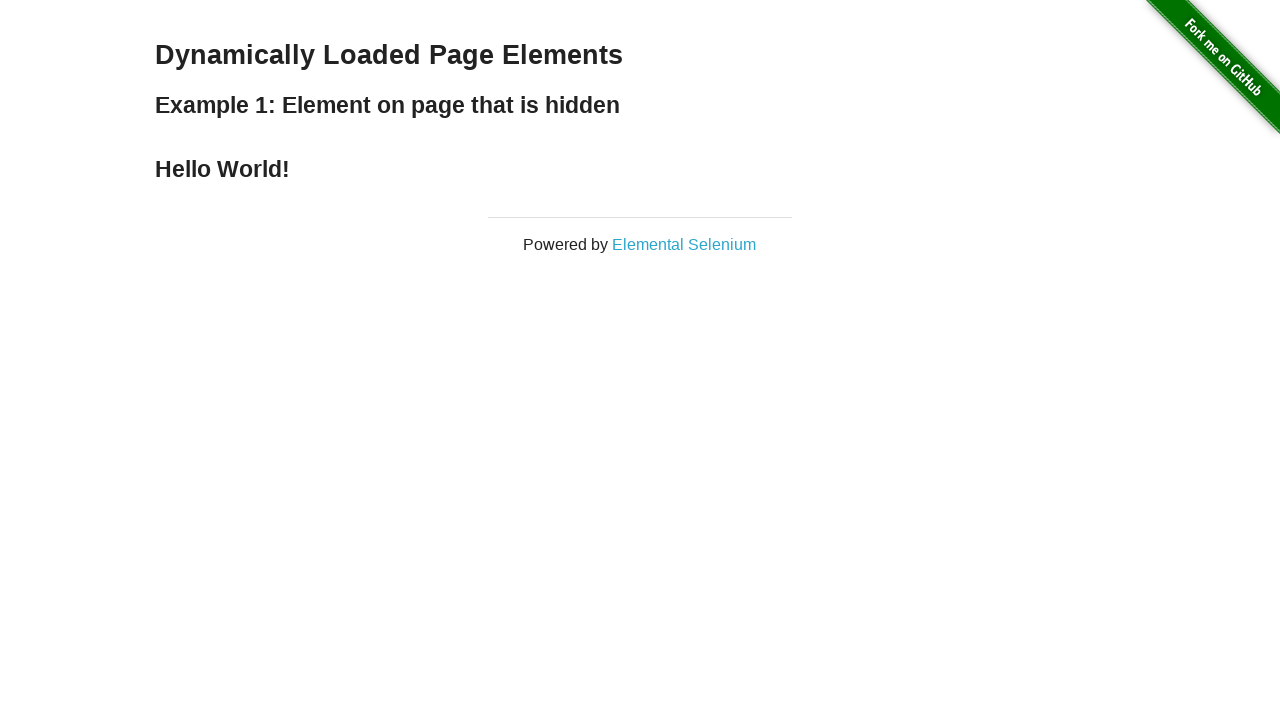

Verified that the hidden text is now visible
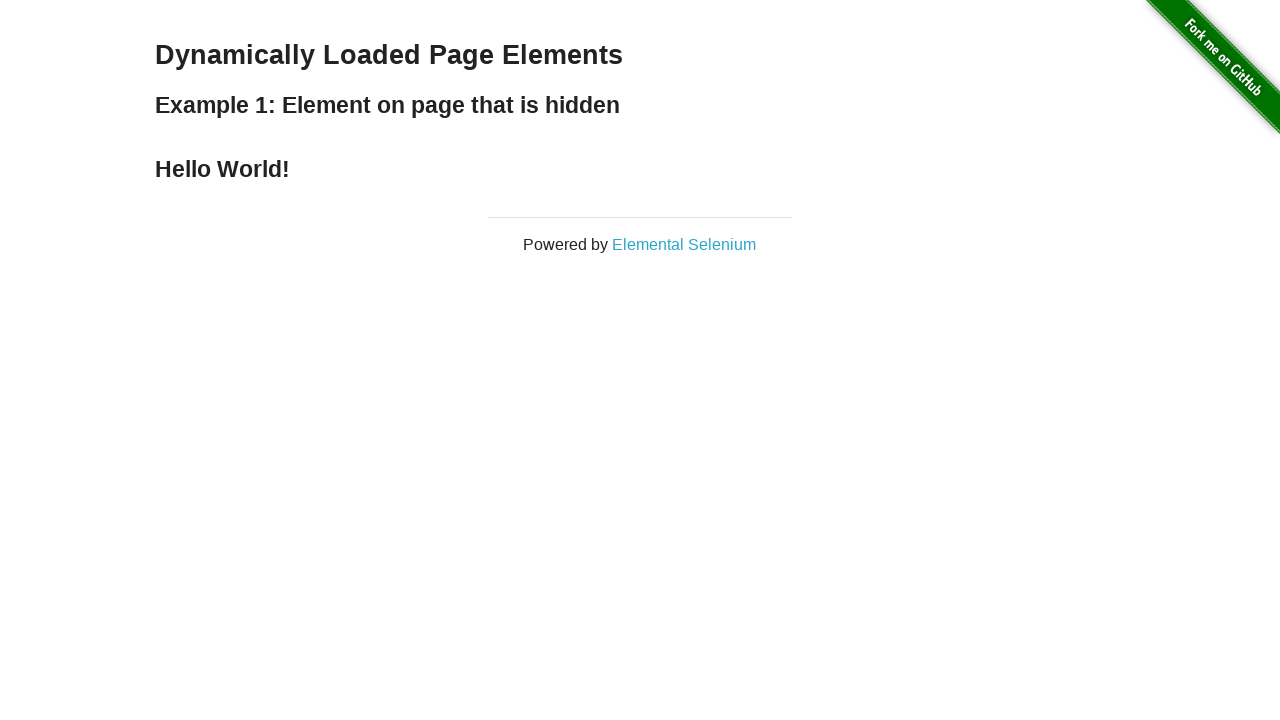

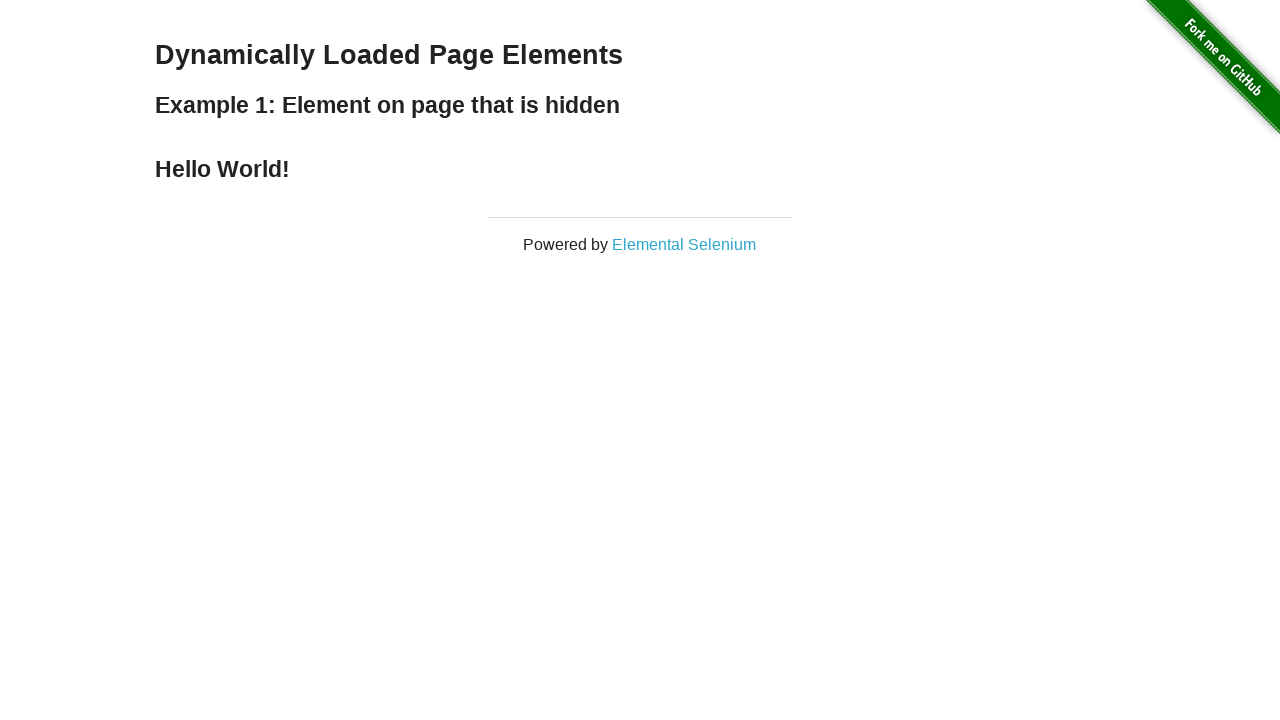